Tests iframe interactions using frame locator to fill a form field

Starting URL: https://letcode.in/frame

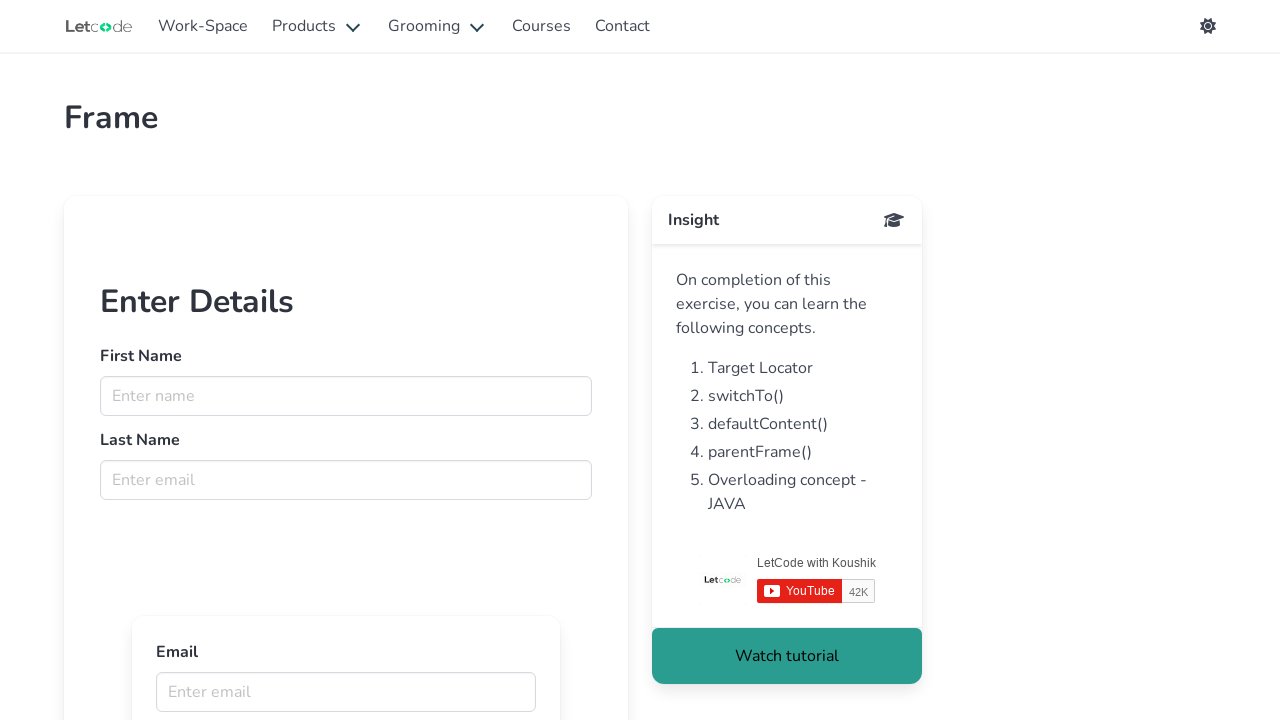

Located iframe with ID 'firstFr'
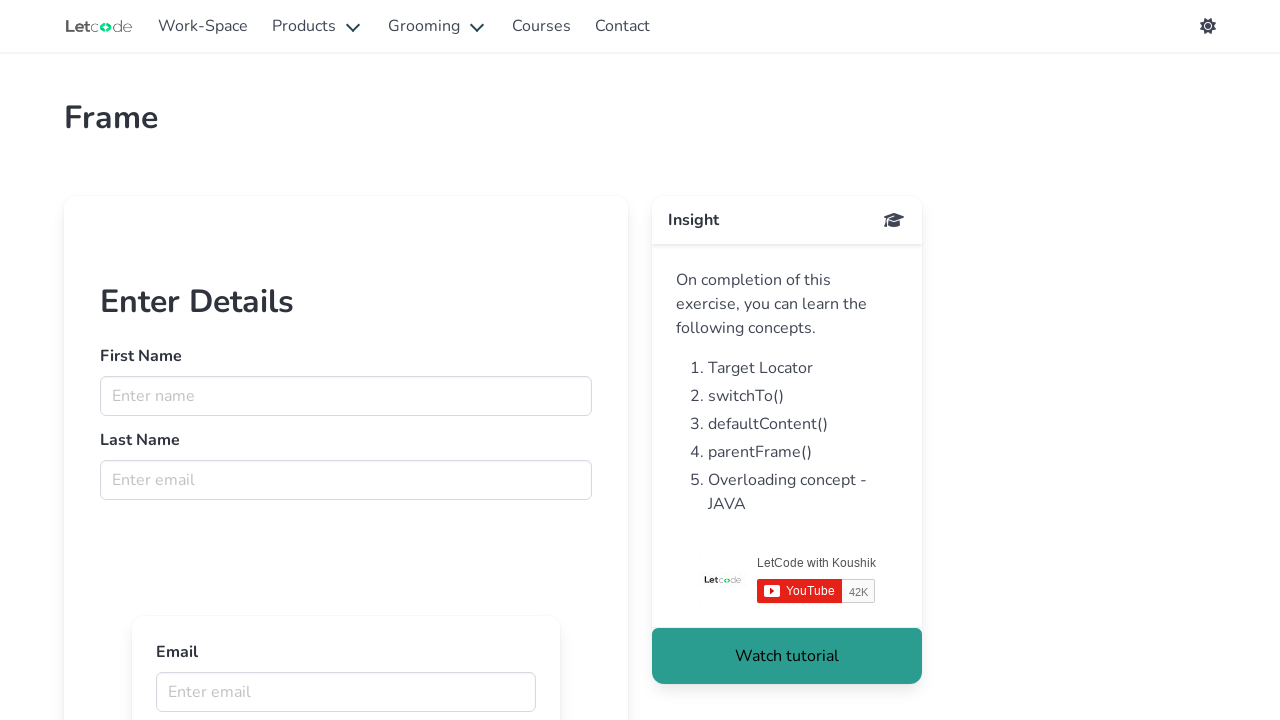

Filled first name field with 'deepthi' in iframe on #firstFr >> internal:control=enter-frame >> input[name='fname']
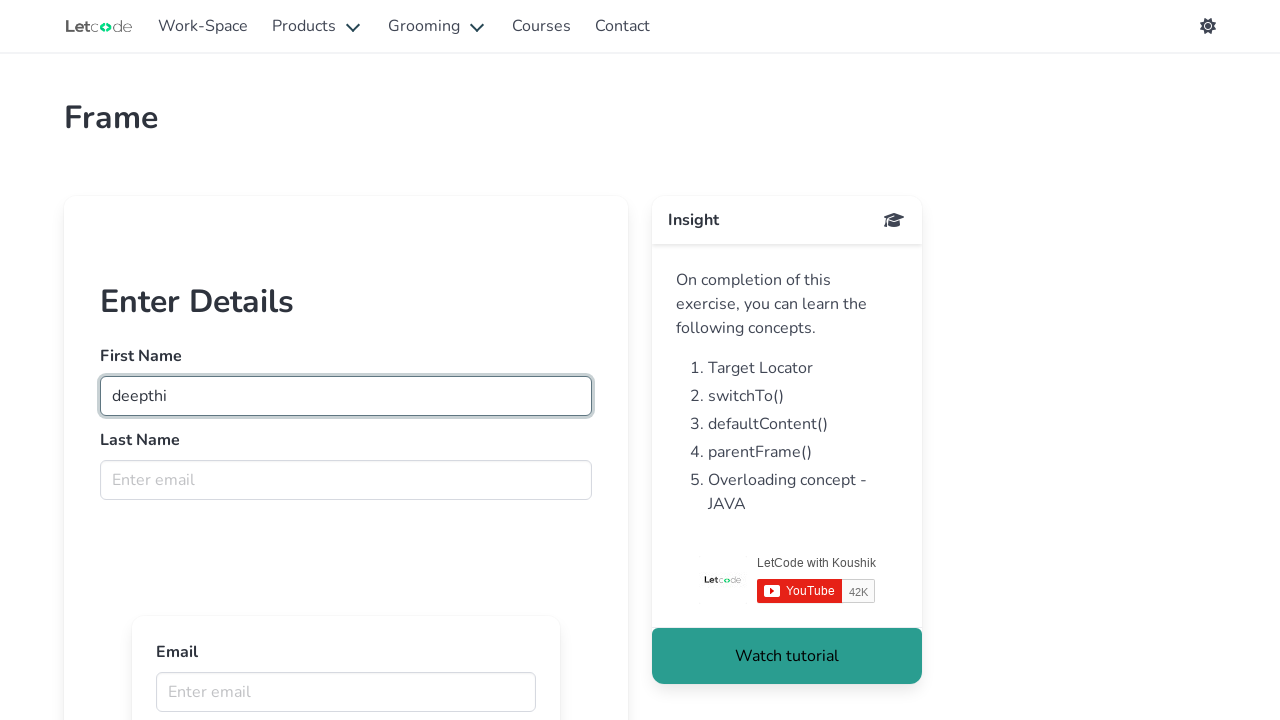

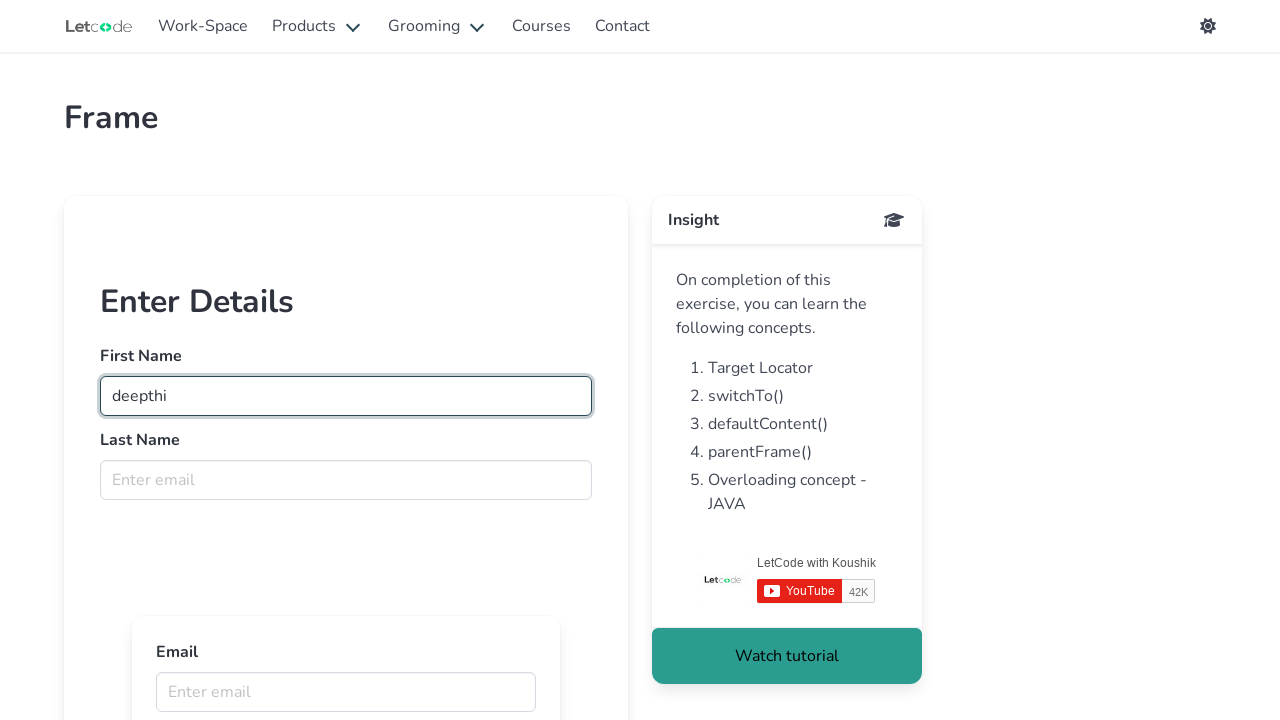